Tests drag and drop functionality by dragging an element from source to target

Starting URL: https://jqueryui.com/droppable/

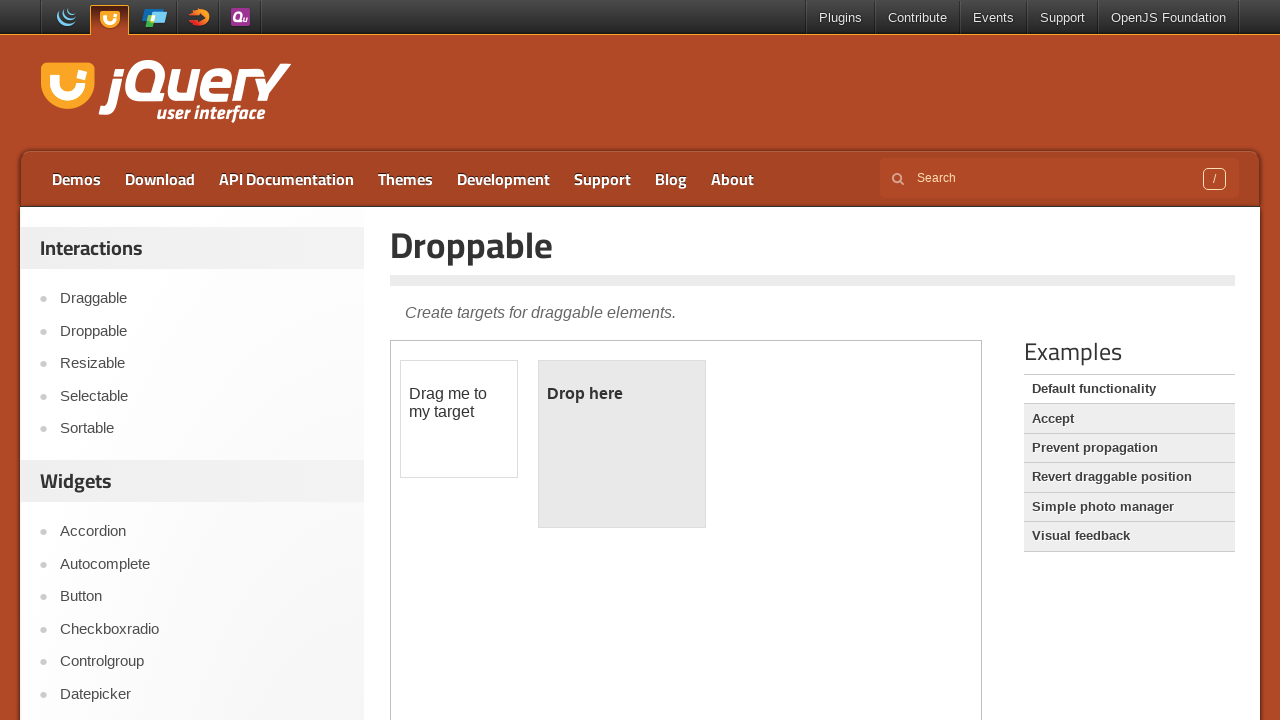

Located the first iframe on the page
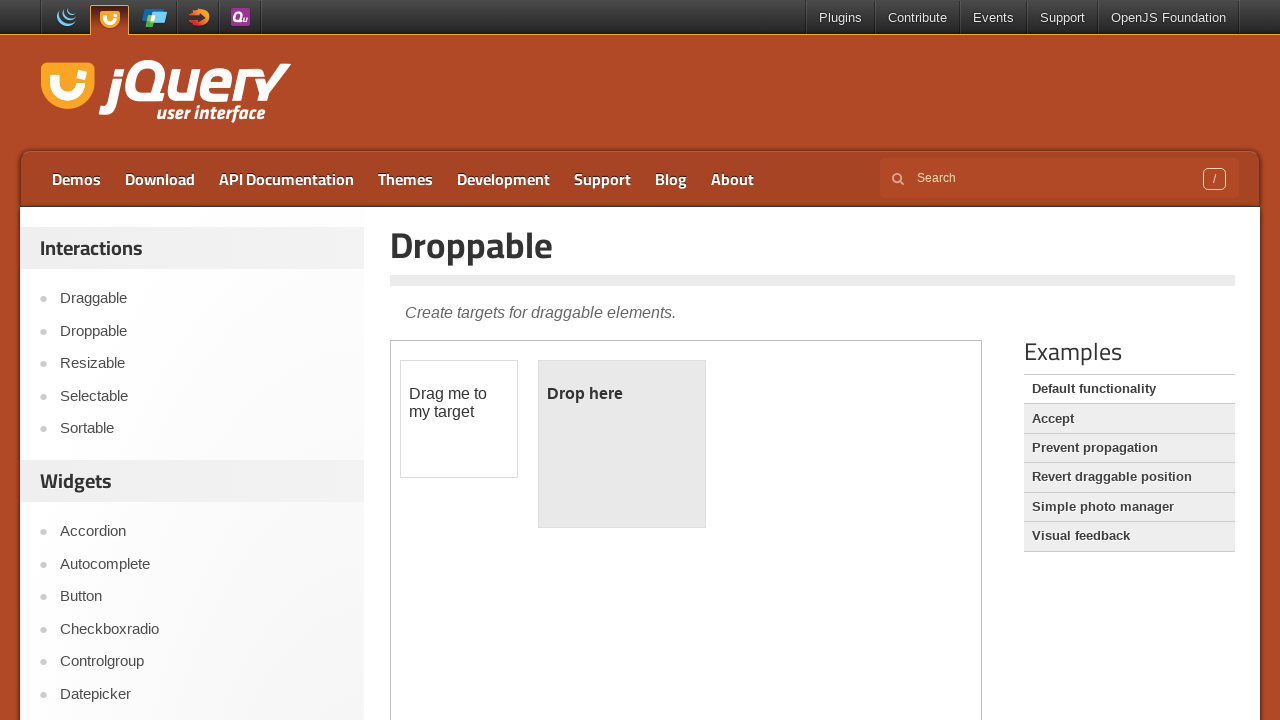

Located the draggable source element (#draggable) within the iframe
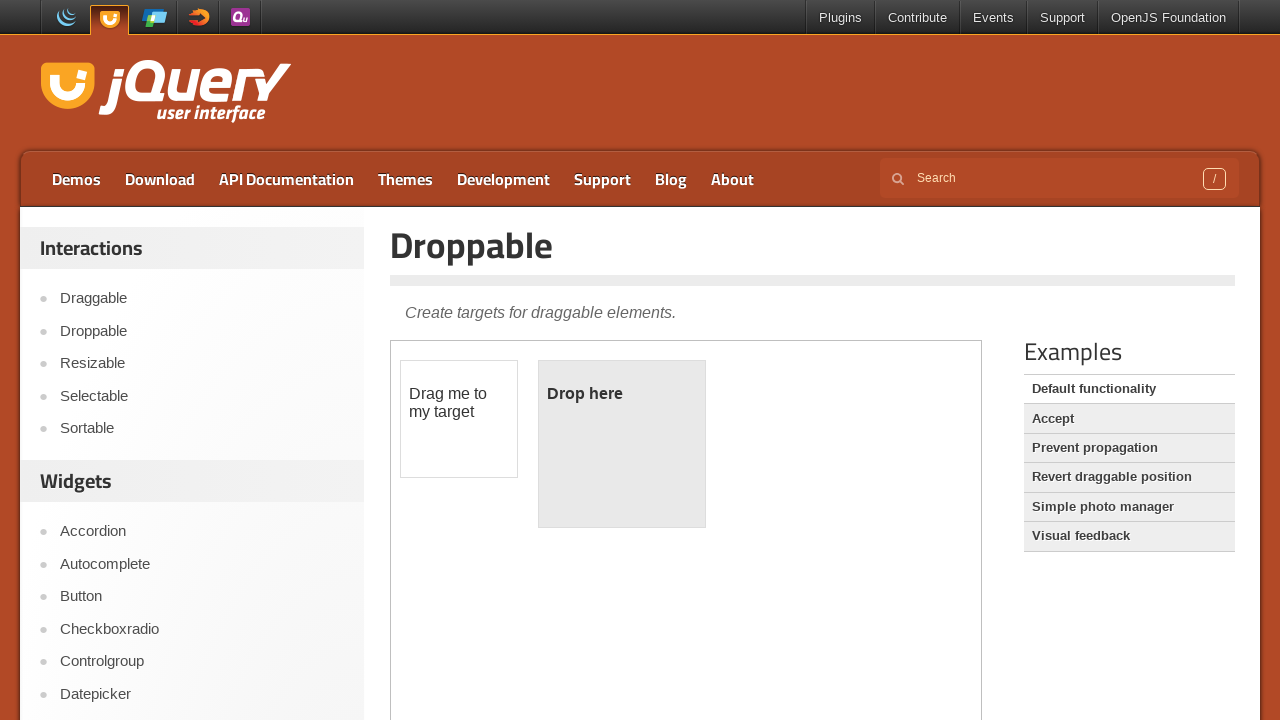

Located the droppable target element (#droppable) within the iframe
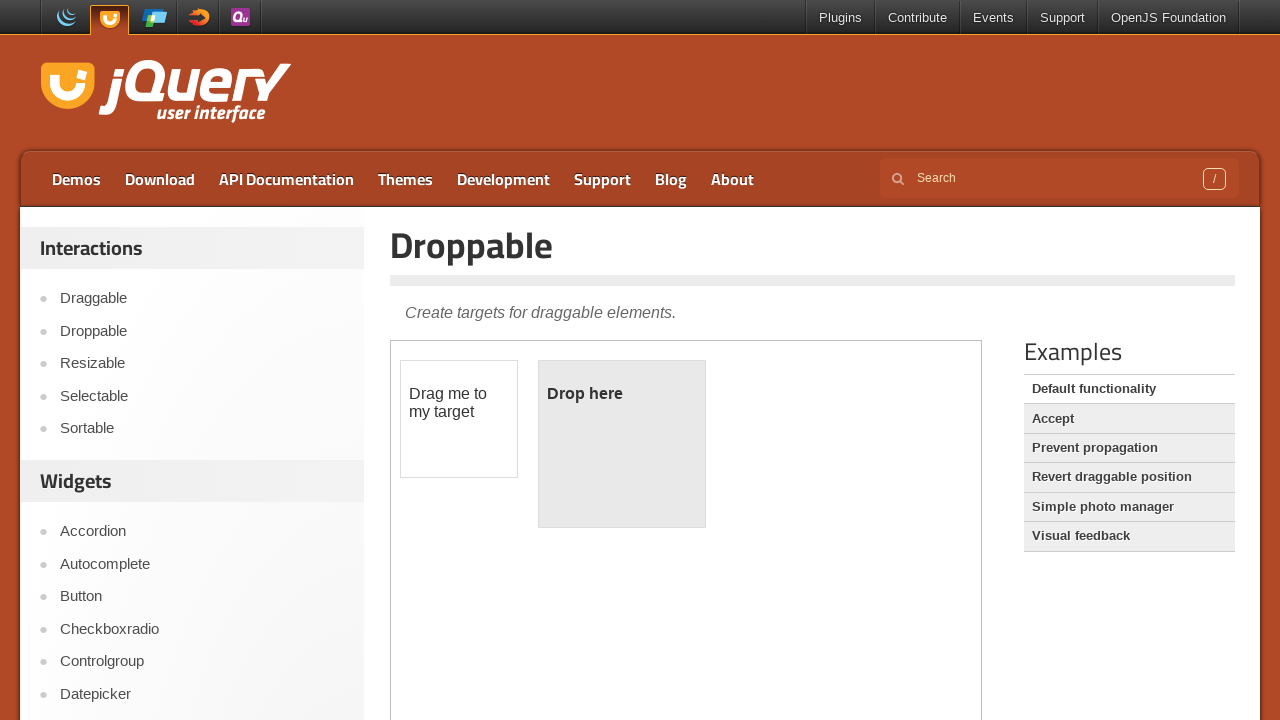

Dragged the source element to the target element at (622, 444)
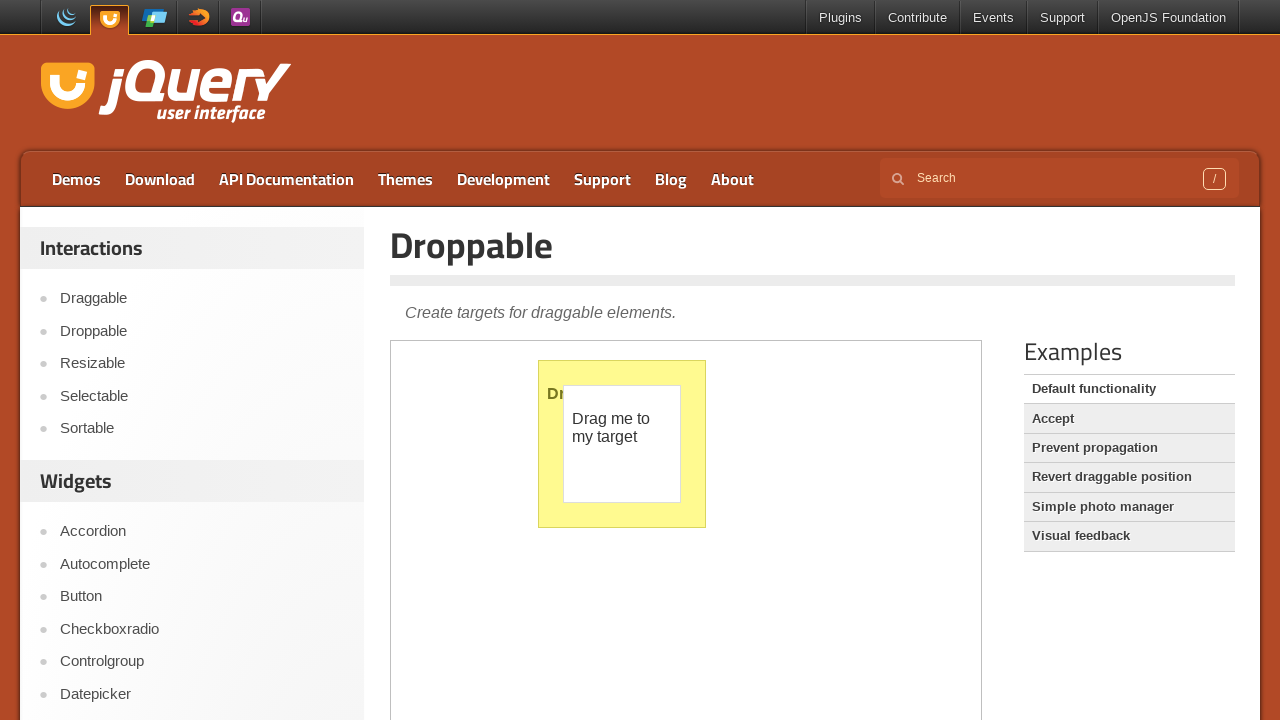

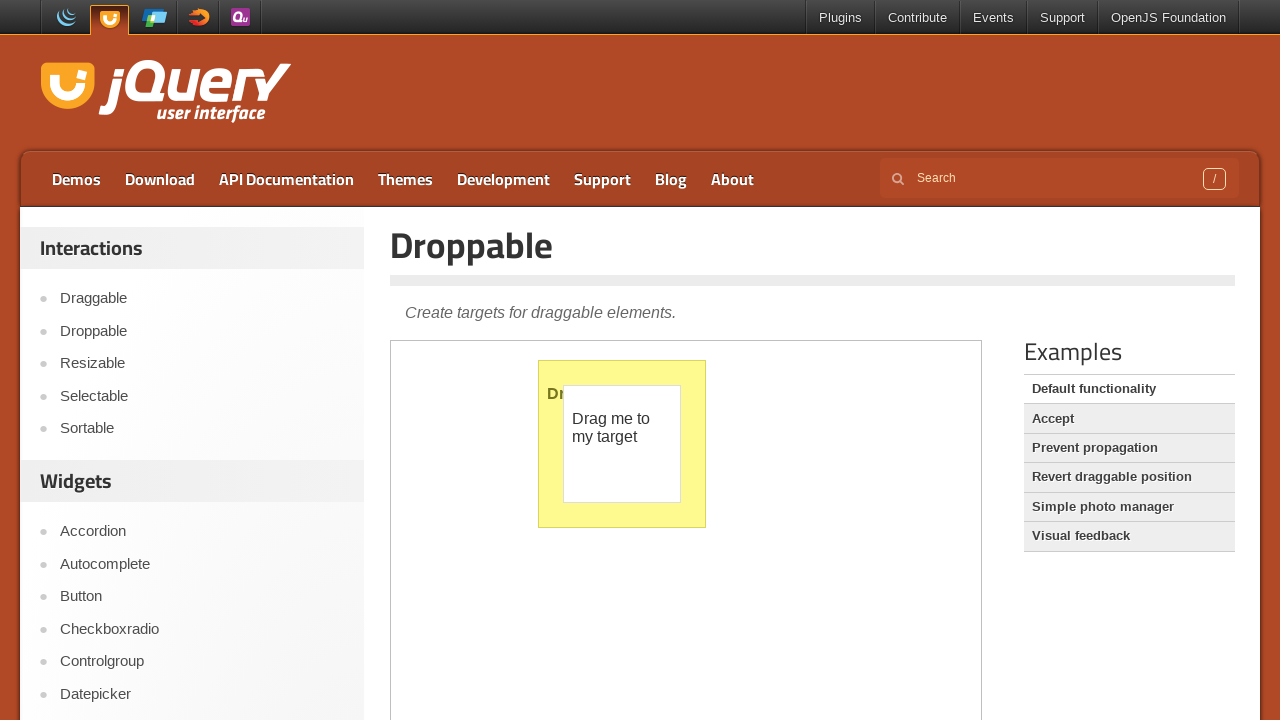